Selects the second option from the dropdown and verifies it is selected

Starting URL: http://the-internet.herokuapp.com/dropdown

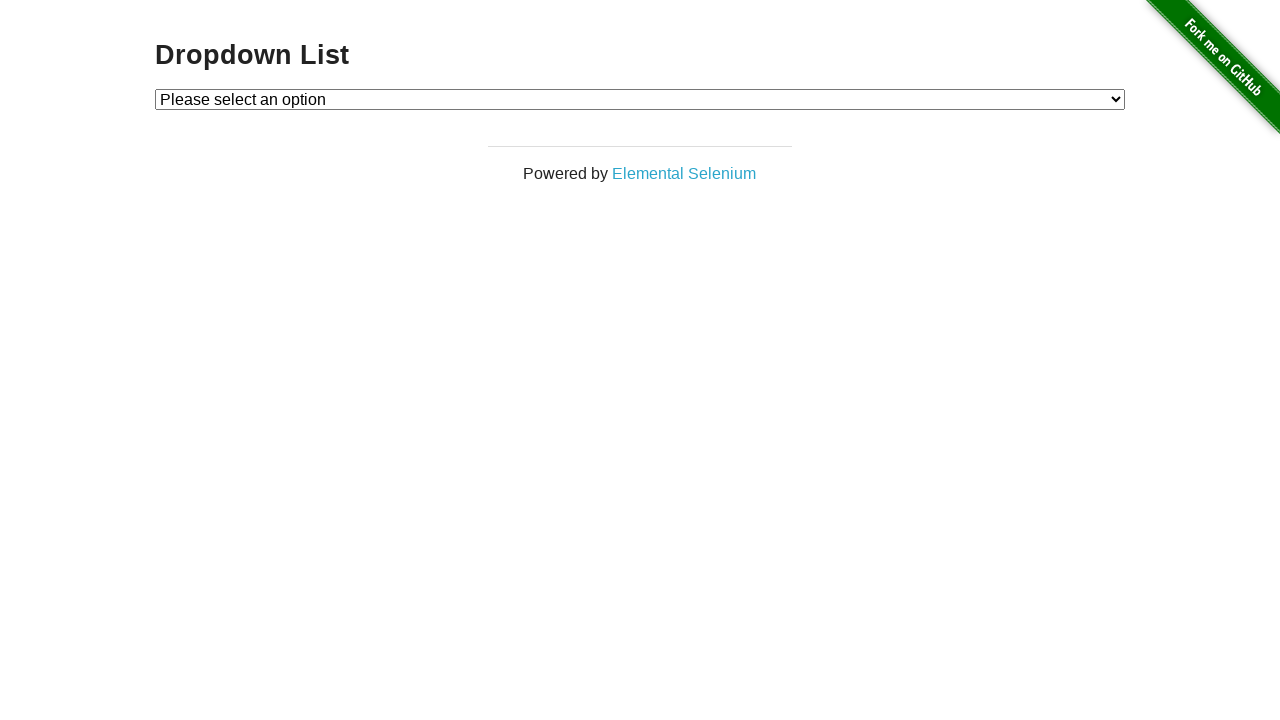

Selected 'Option 2' from the dropdown on #dropdown
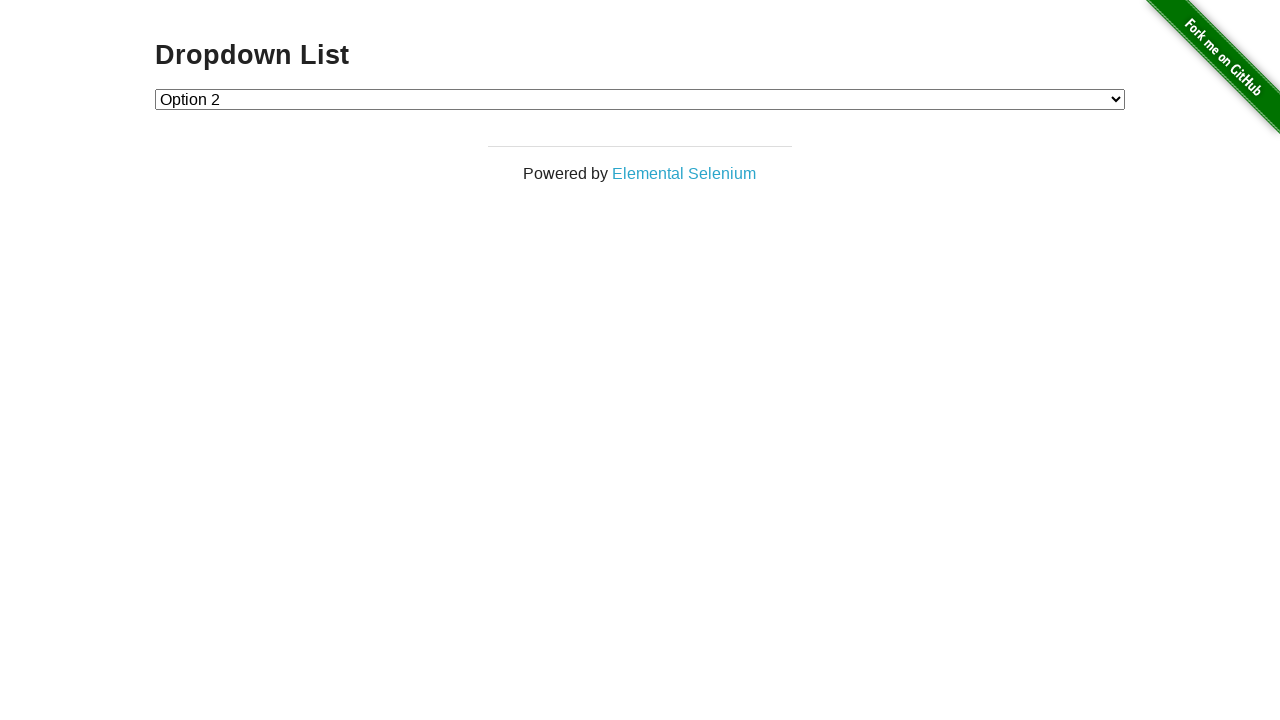

Retrieved the value of the selected dropdown option
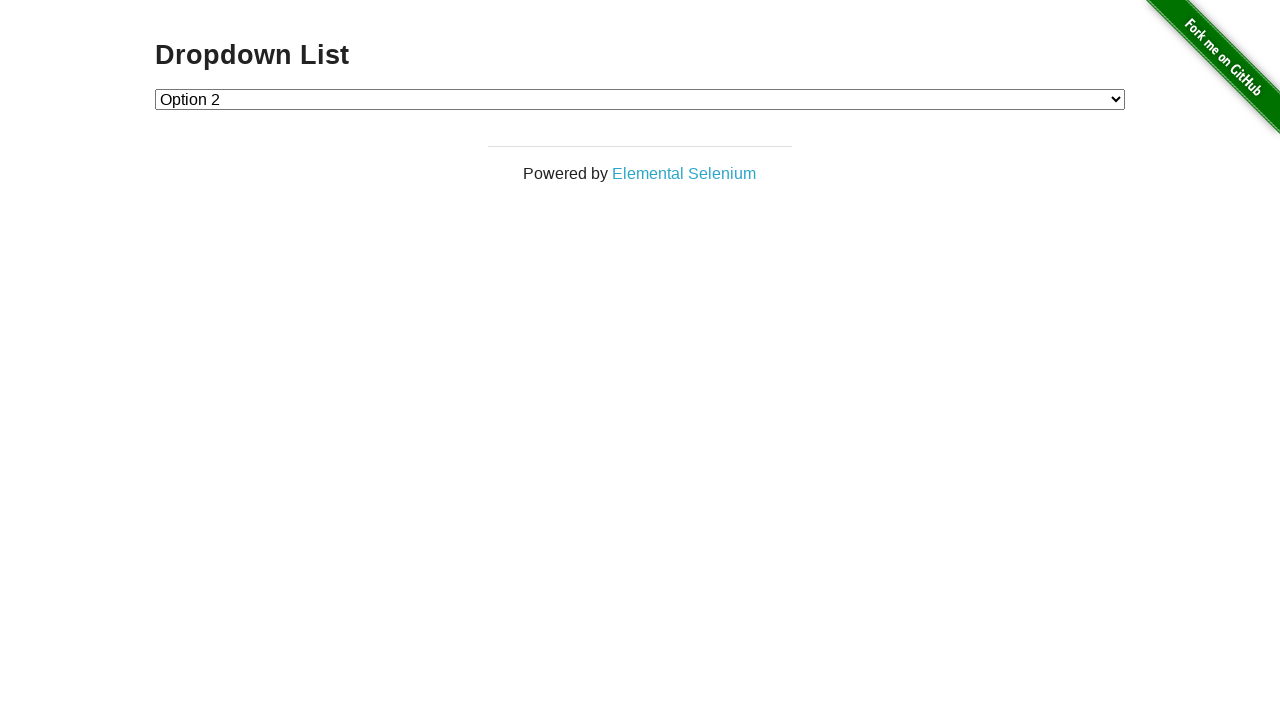

Verified that 'Option 2' is correctly selected in the dropdown
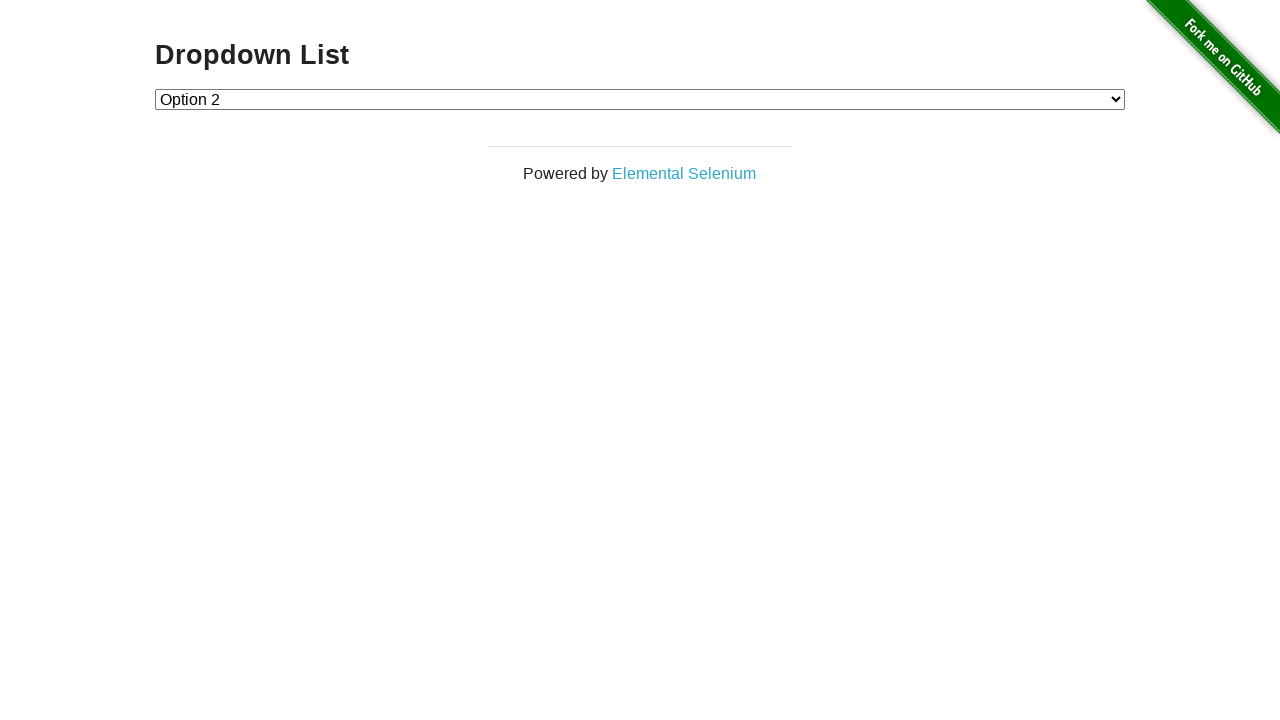

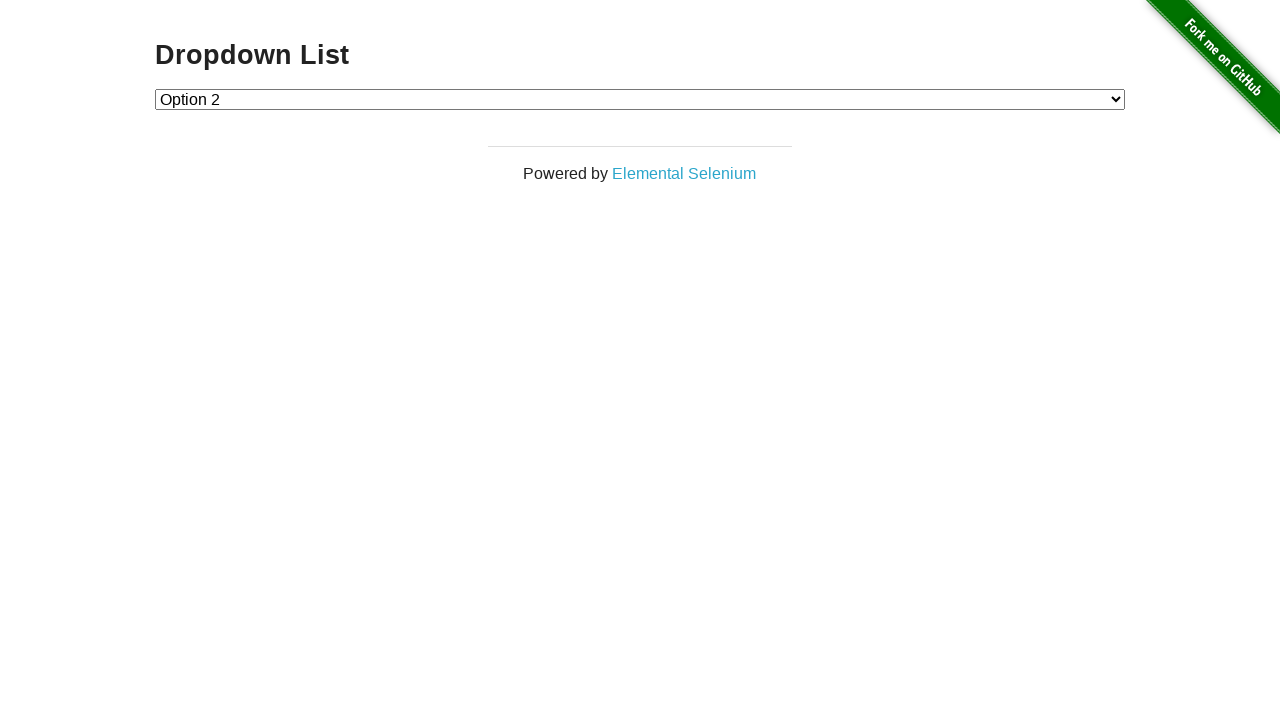